Navigates through a paginated offers table to find a specific product ("Rice") by clicking the Next button until the product is found or pagination ends.

Starting URL: https://rahulshettyacademy.com/seleniumPractise/#/offers

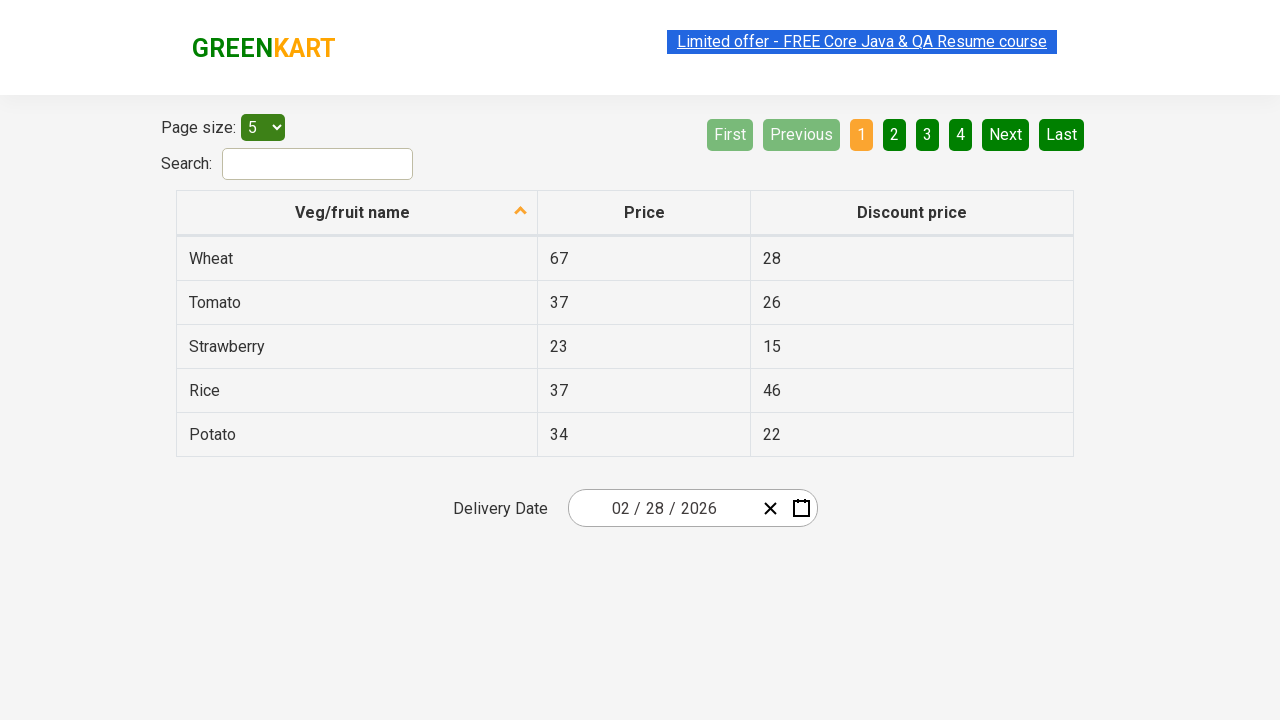

Waited for table to load
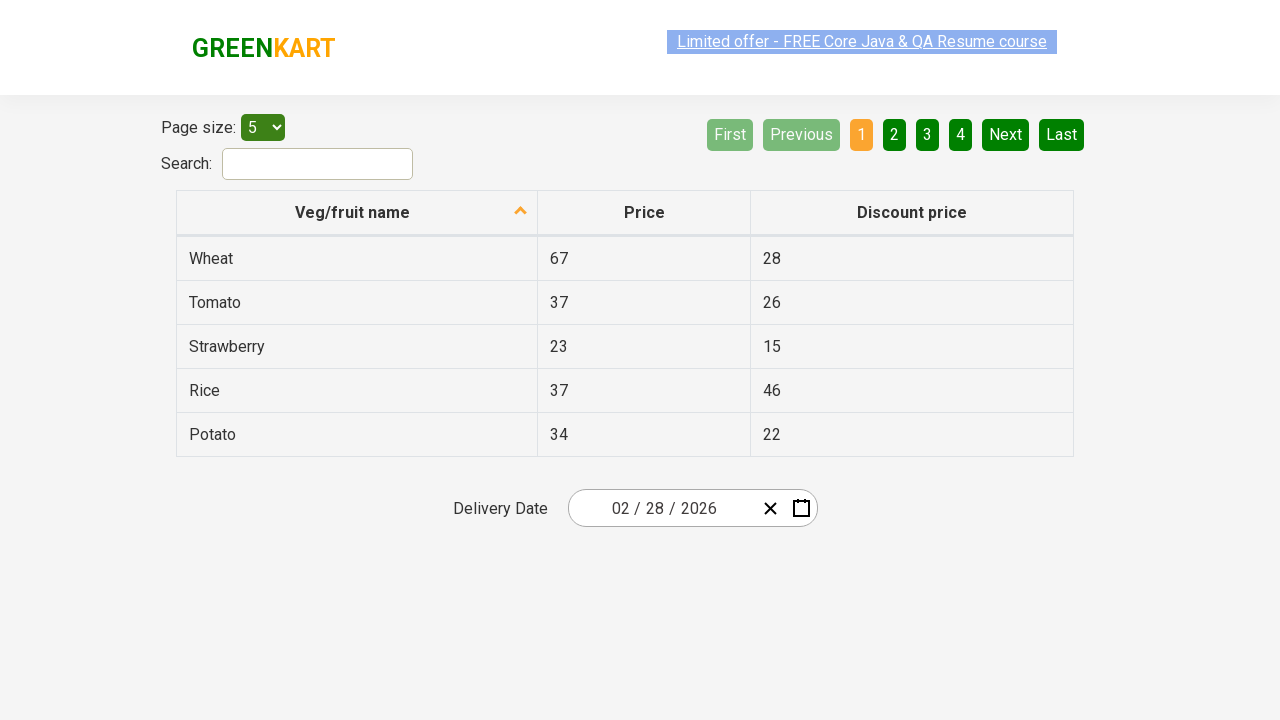

Checked if next button is disabled
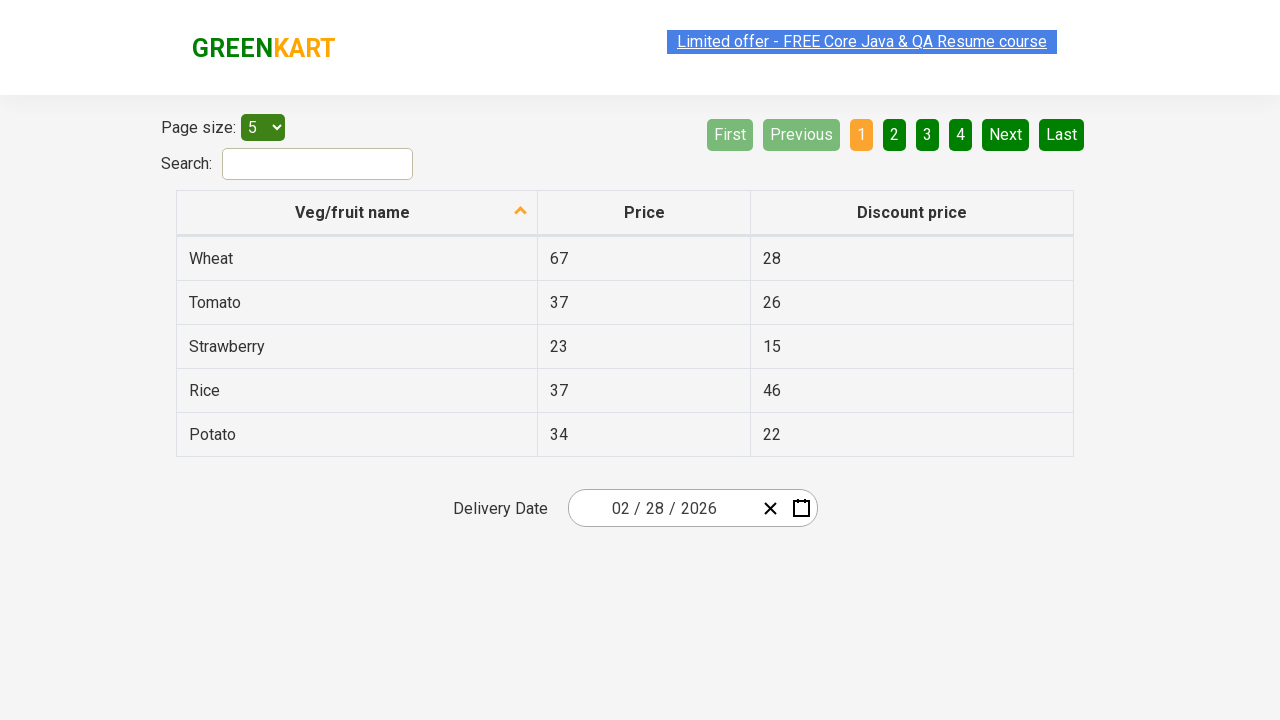

Found 5 products in current page
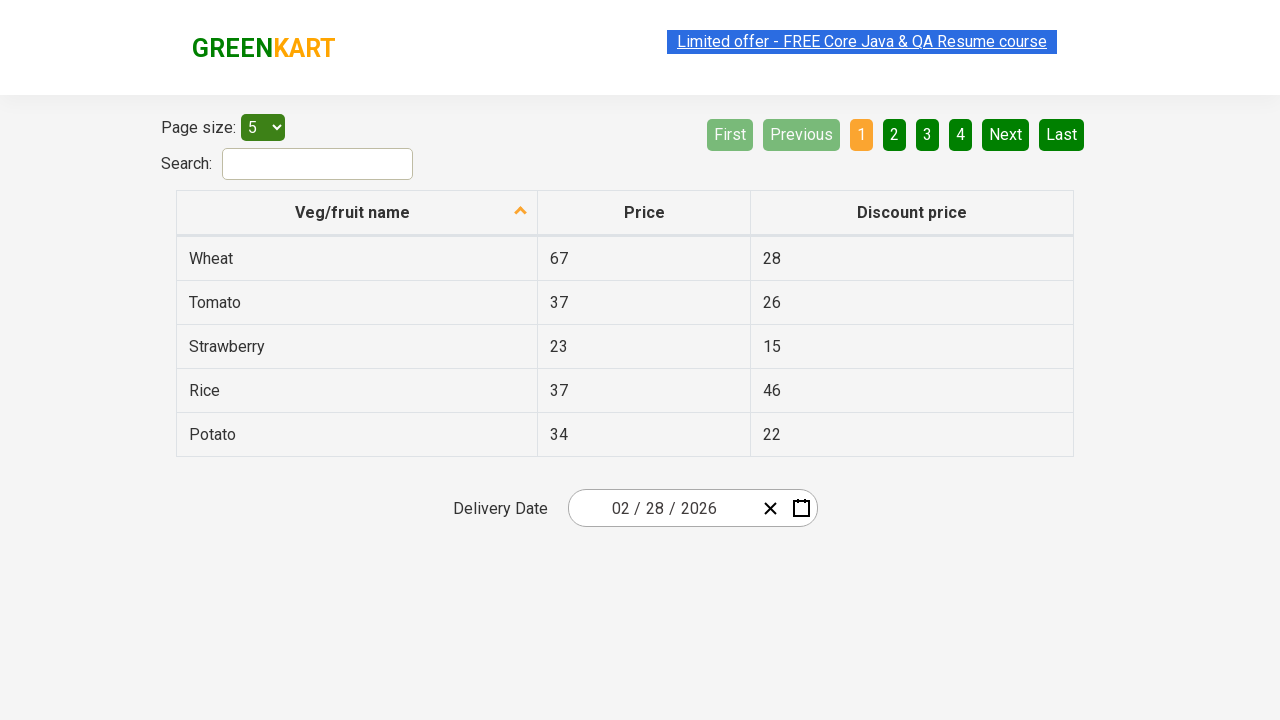

Checked product at row 1: Wheat
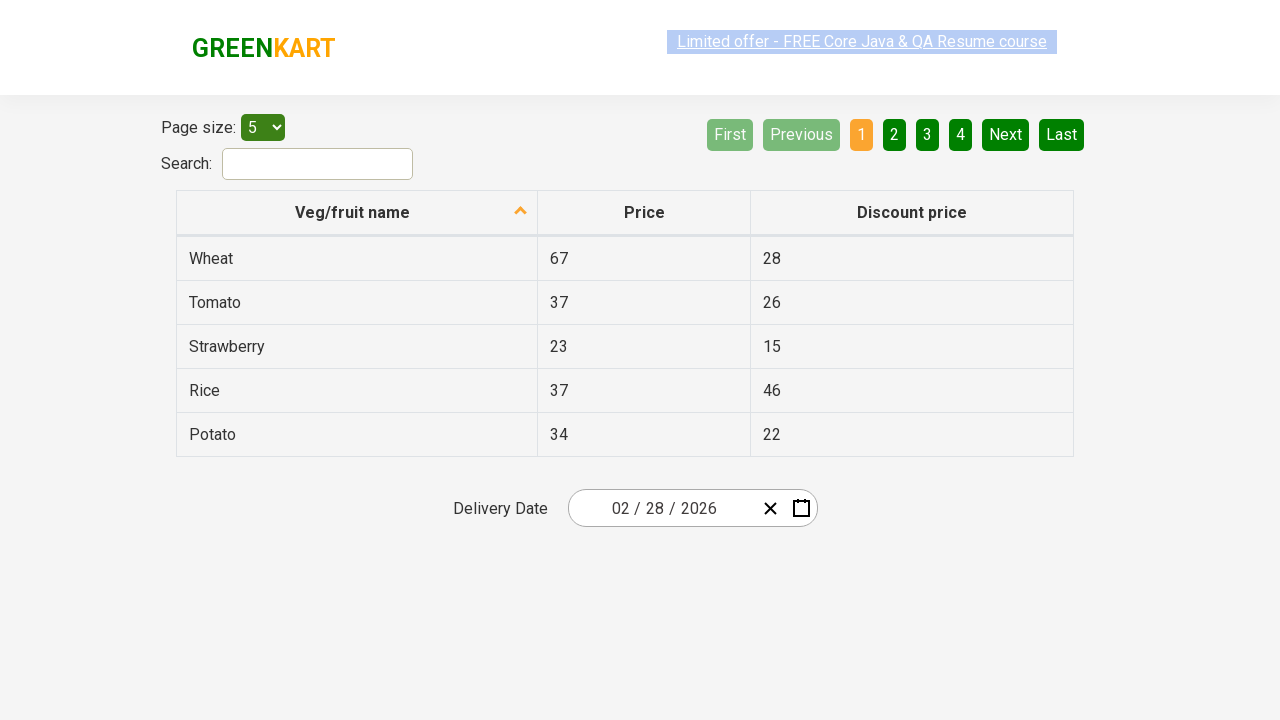

Checked product at row 2: Tomato
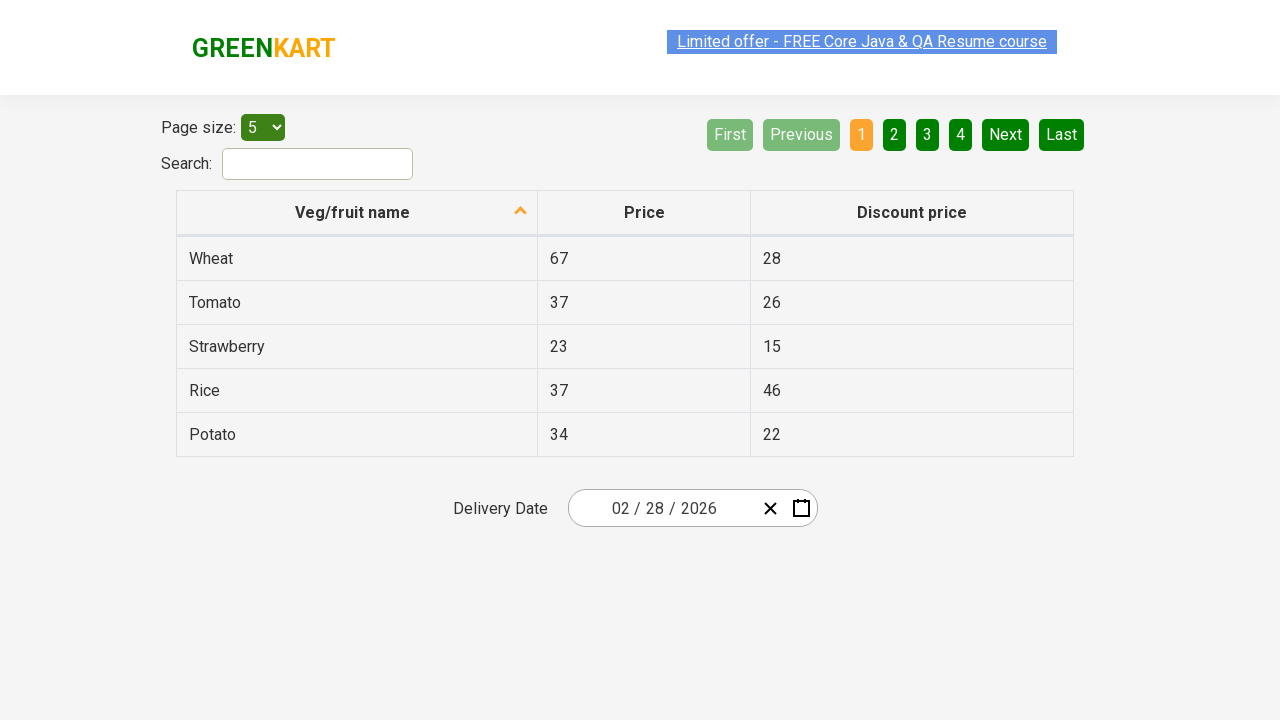

Checked product at row 3: Strawberry
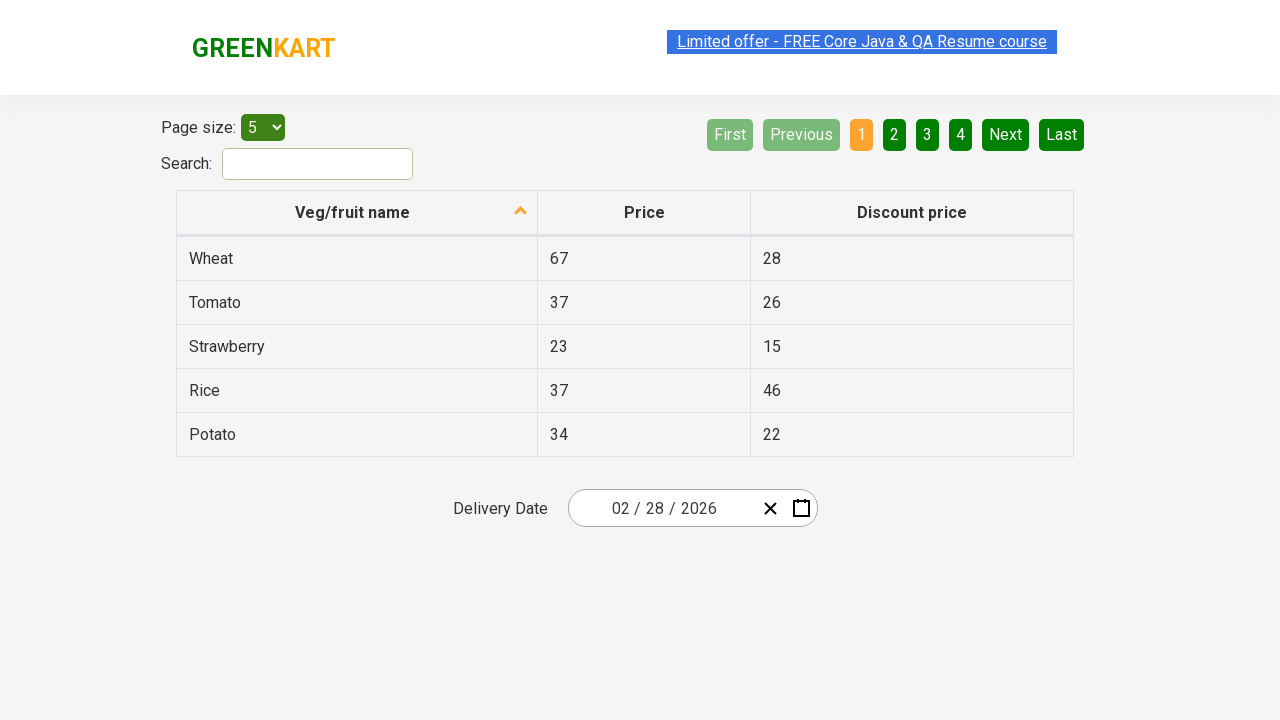

Checked product at row 4: Rice
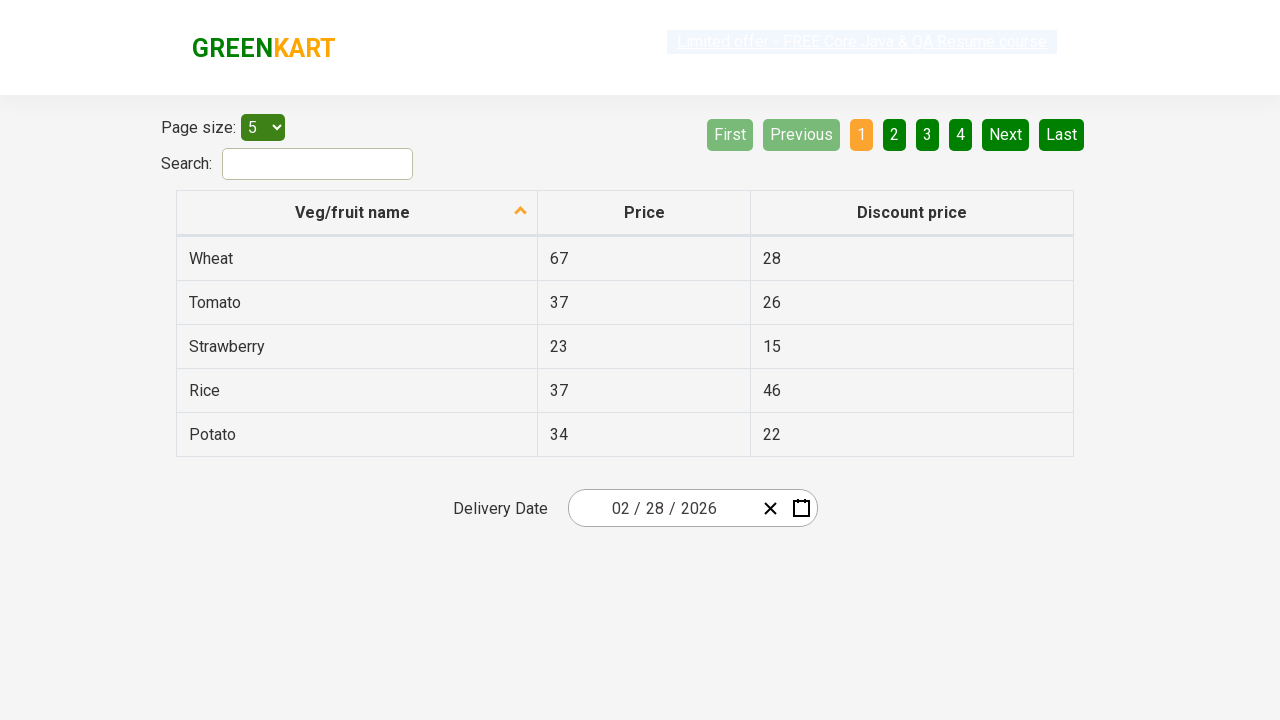

Found 'Rice' in current page
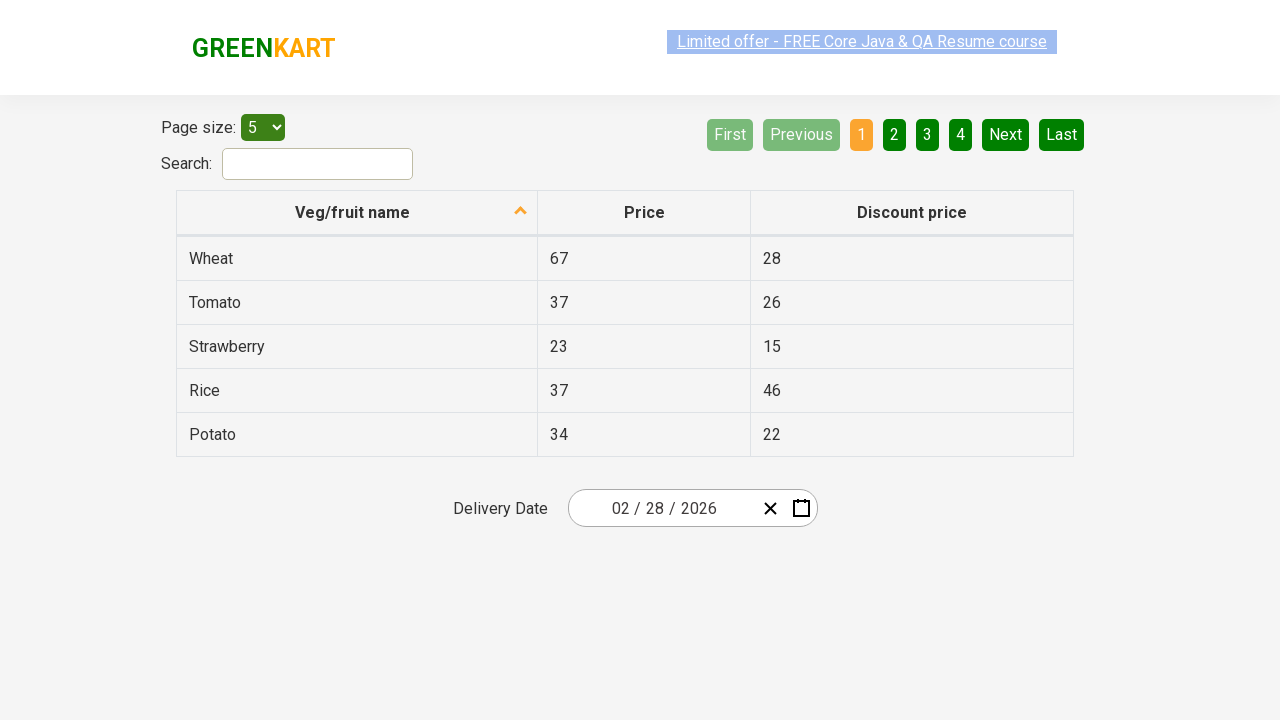

Verified that 'Rice' product is displayed in table
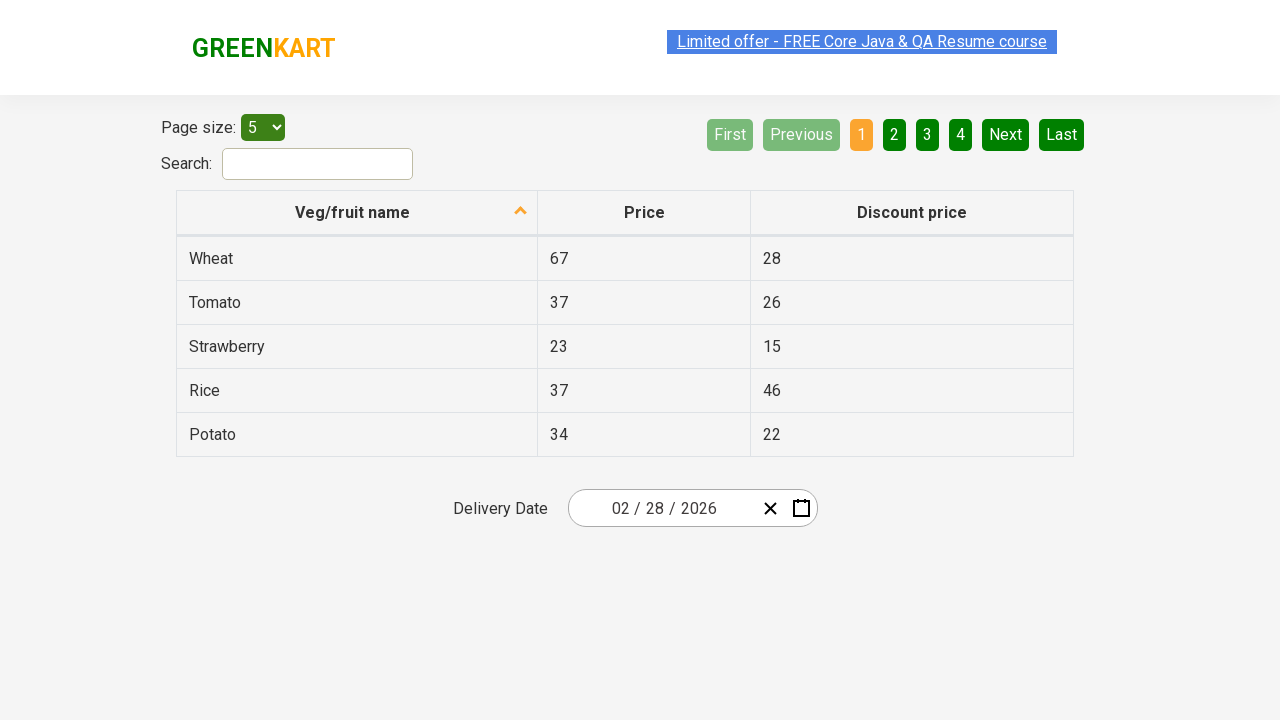

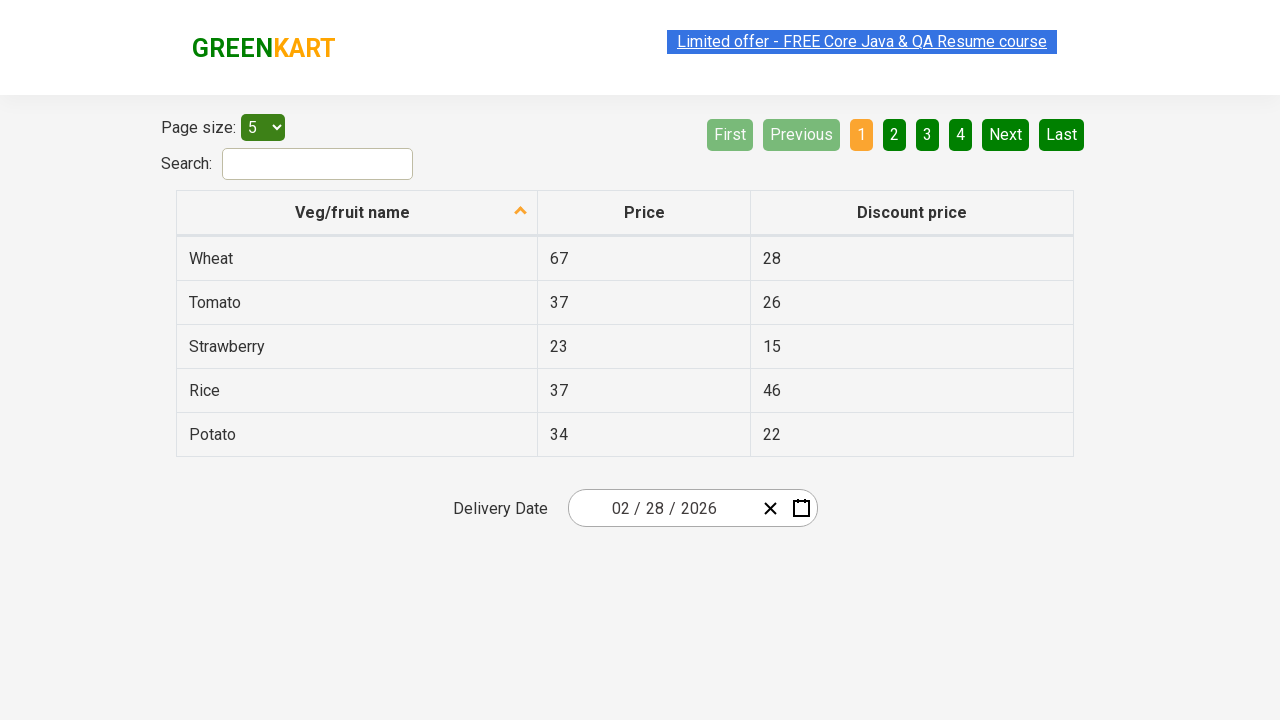